Tests dynamic dropdown autocomplete functionality by typing a partial country name, selecting from the dropdown suggestions, and verifying the selection

Starting URL: https://rahulshettyacademy.com/AutomationPractice/

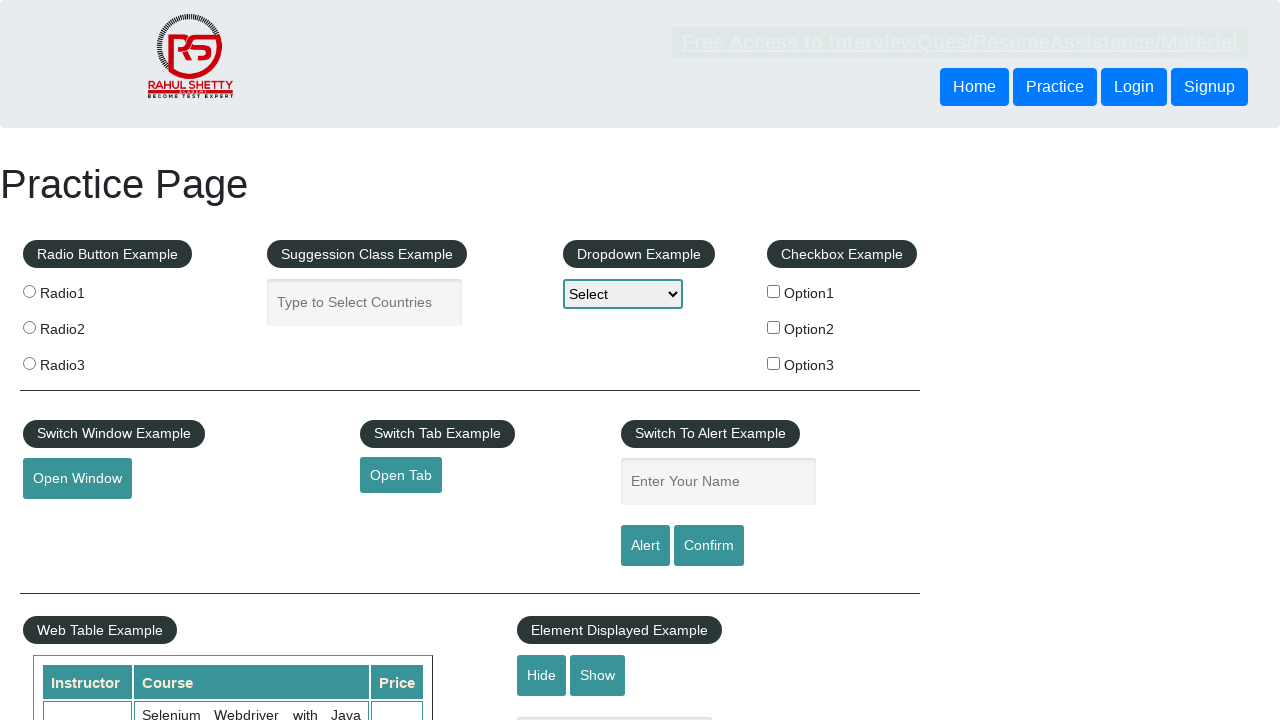

Typed 'ind' in autocomplete field to trigger dropdown suggestions on fieldset #autocomplete
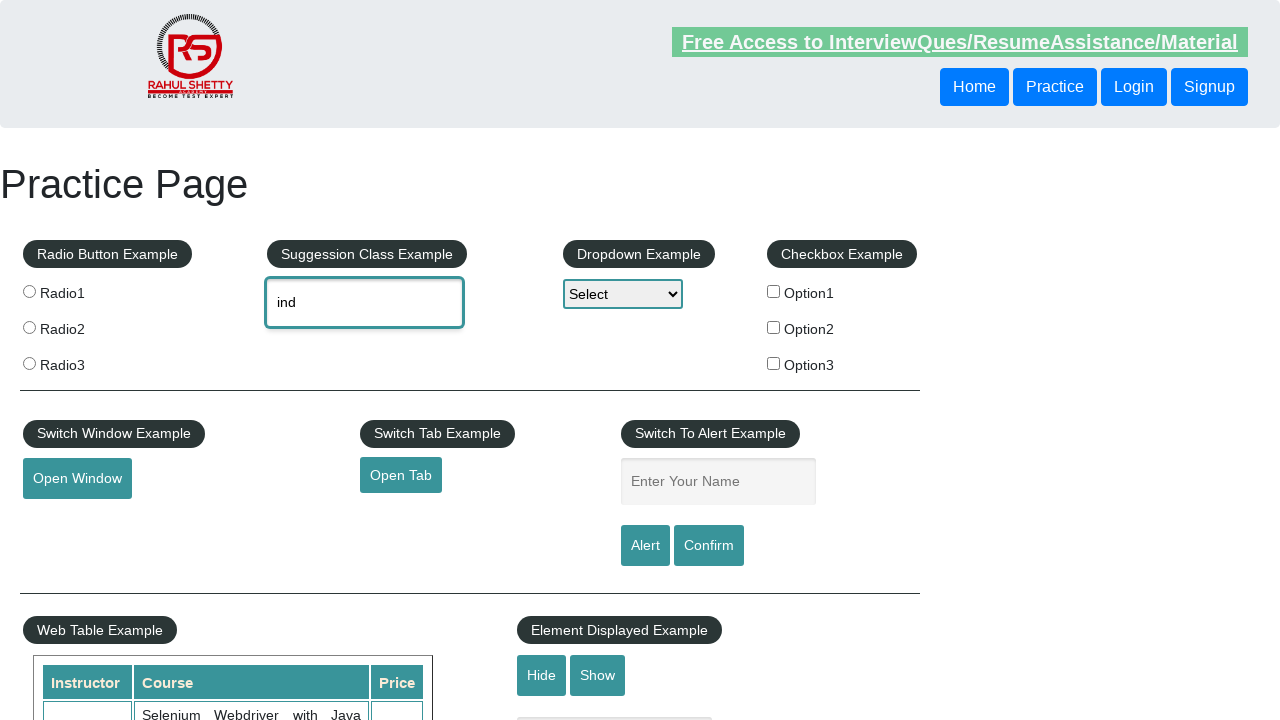

Dropdown suggestions appeared
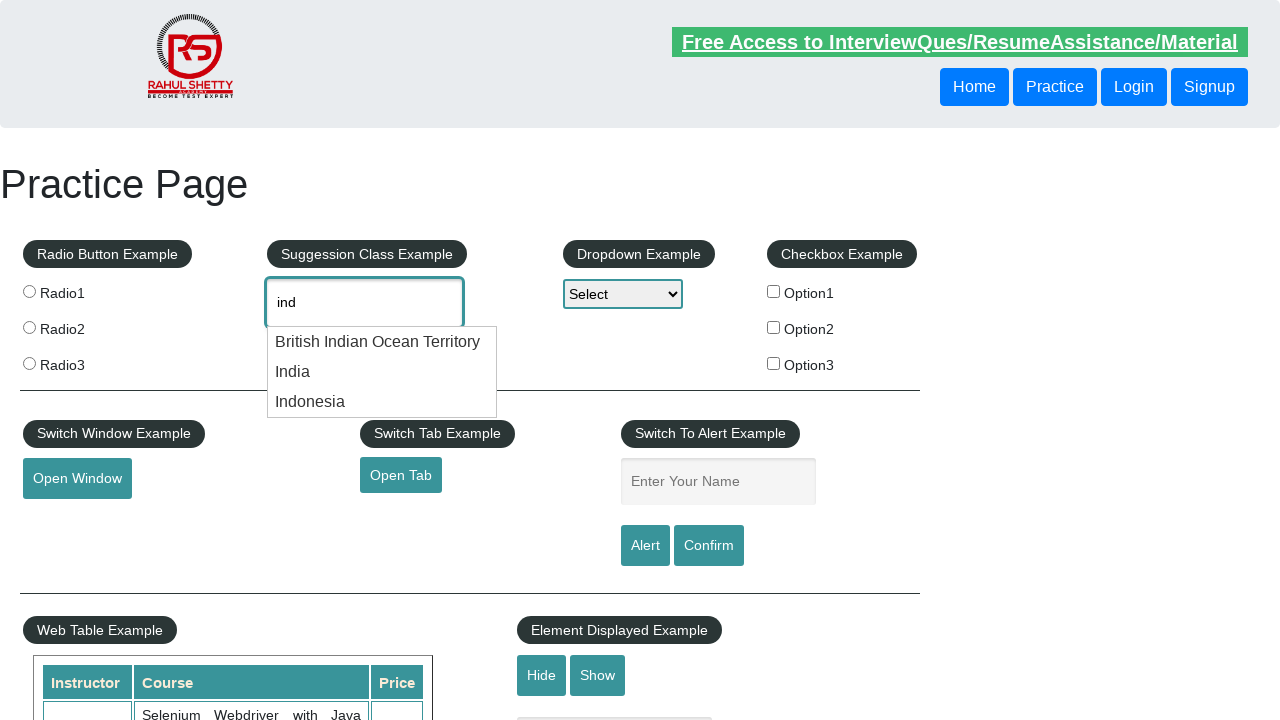

Located dropdown items
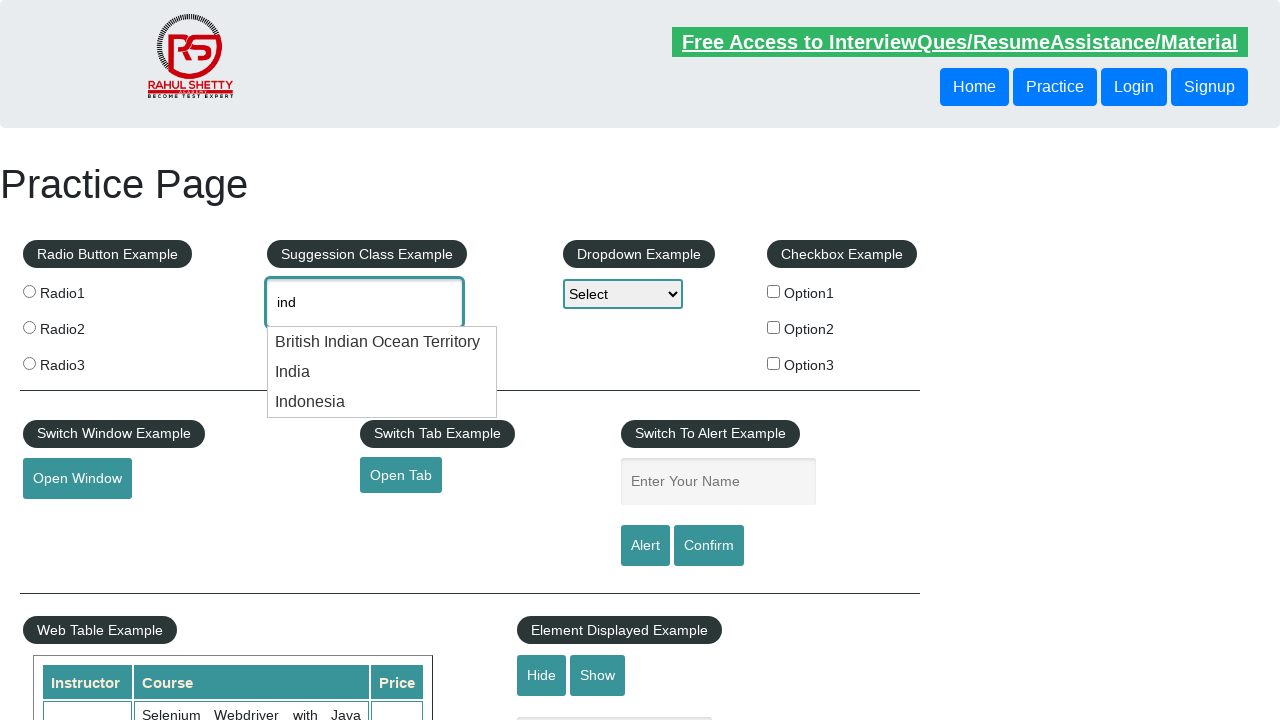

Found 3 dropdown items
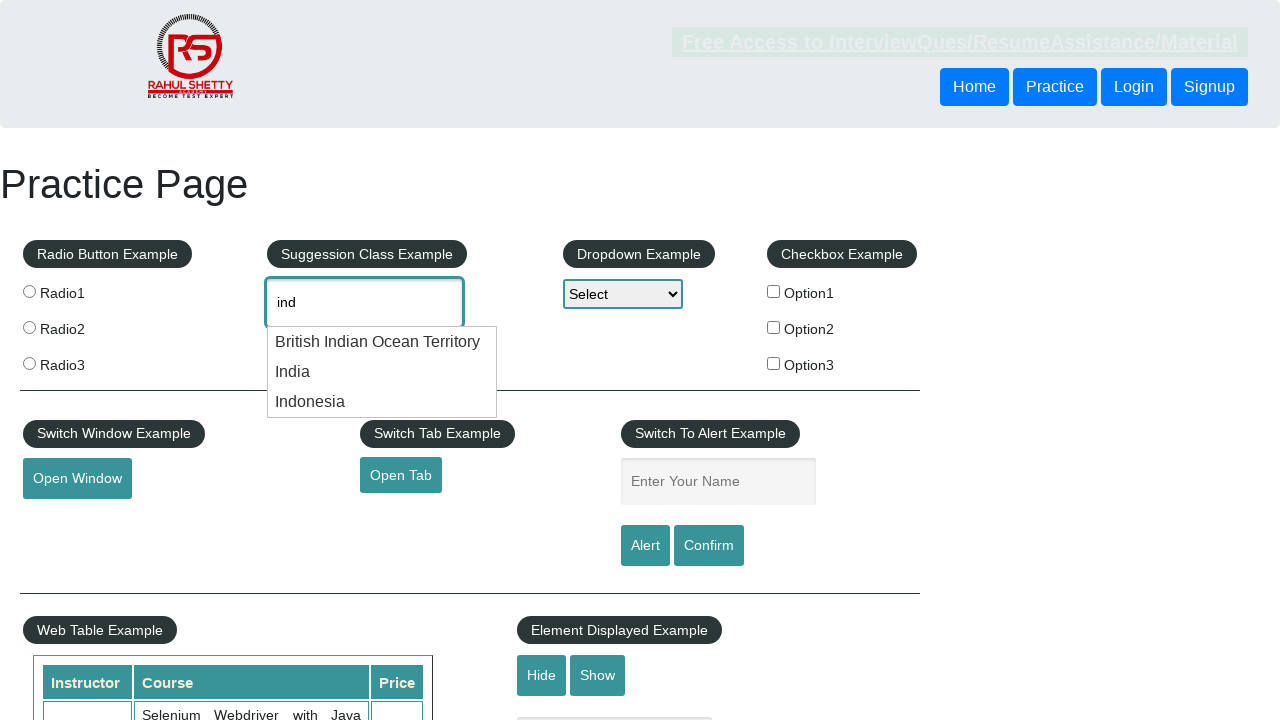

Clicked on 'India' option from dropdown at (382, 372) on .ui-menu-item div >> nth=1
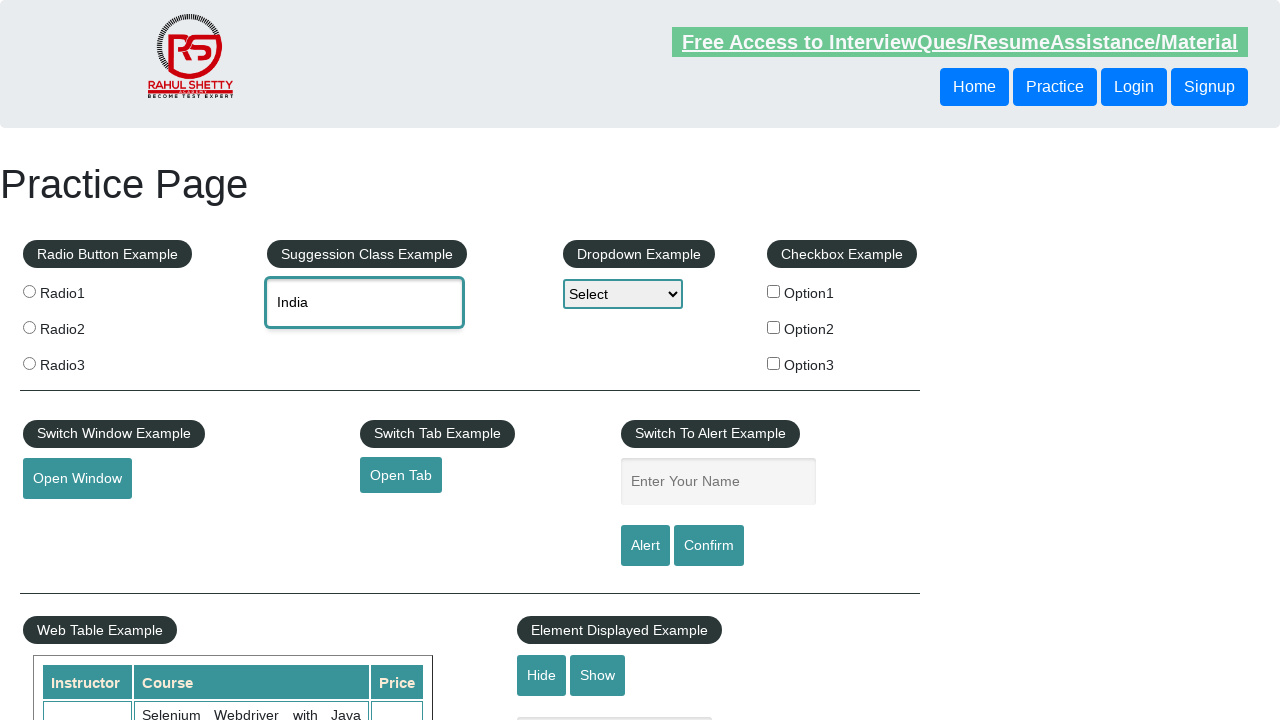

Verified that autocomplete field contains 'India'
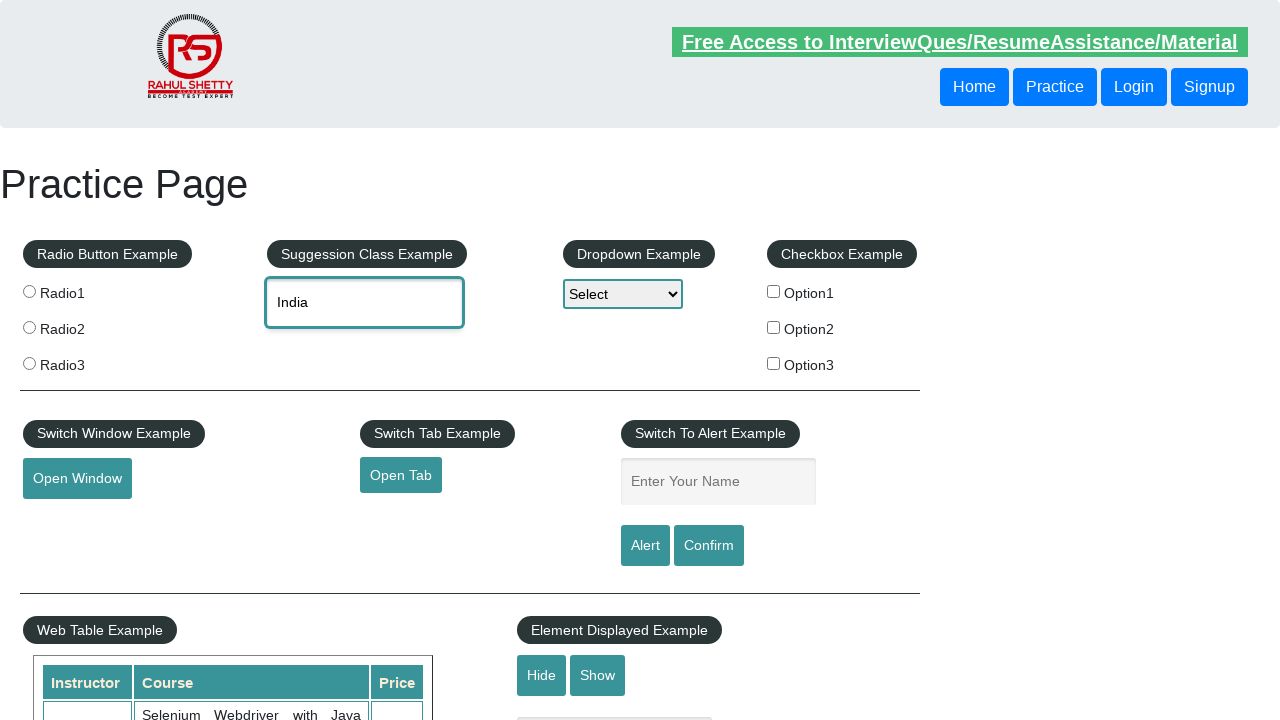

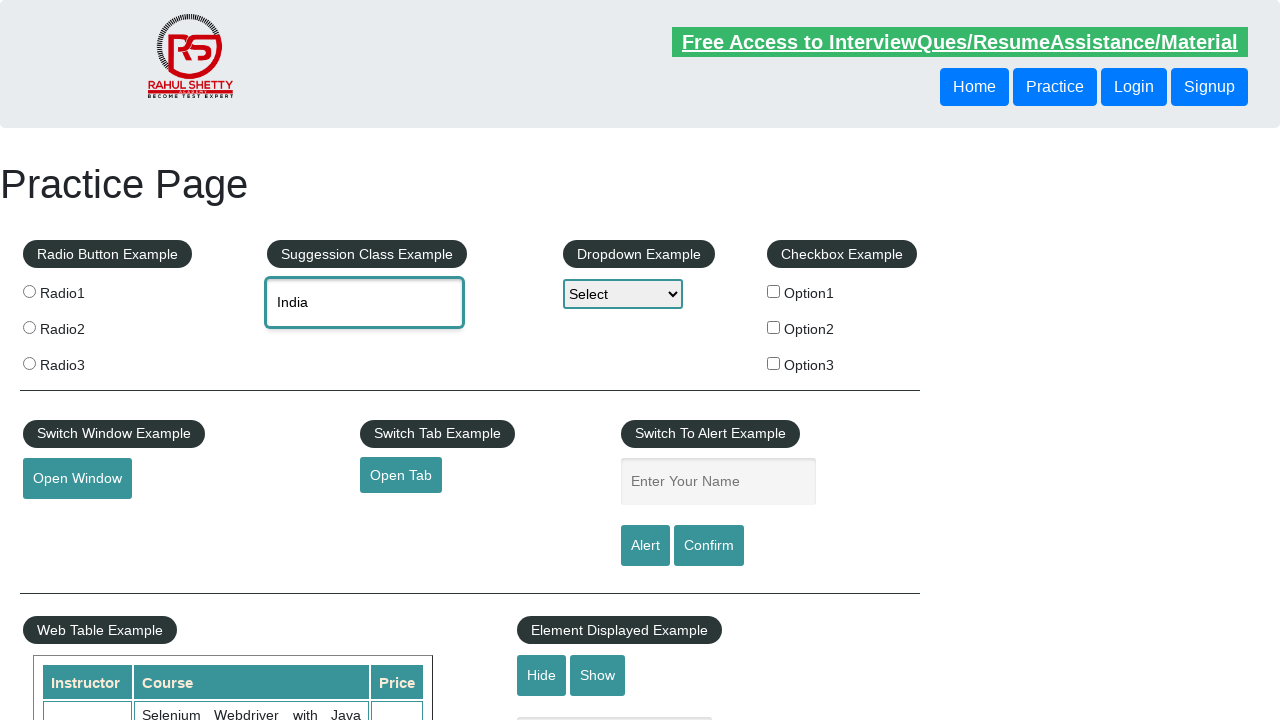